Tests checkbox selection by checking if option3 checkbox is selected, and clicking it if not already selected.

Starting URL: https://rahulshettyacademy.com/AutomationPractice/

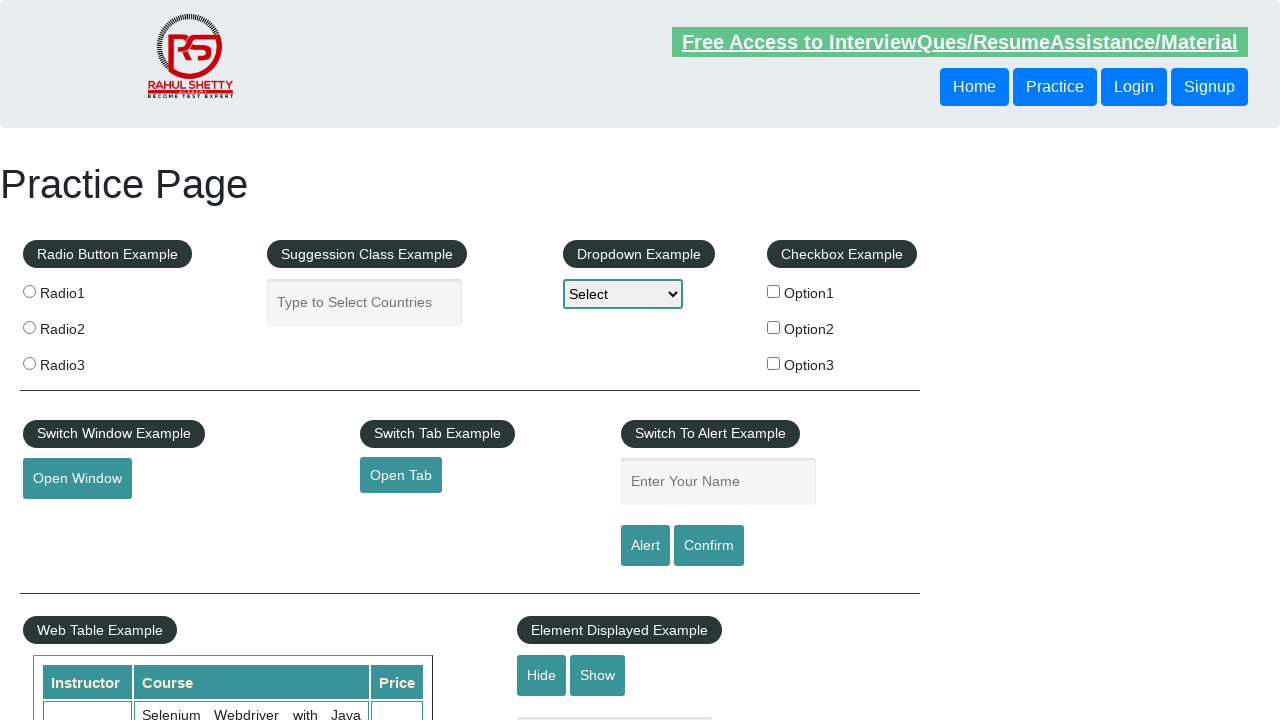

Located option3 checkbox element
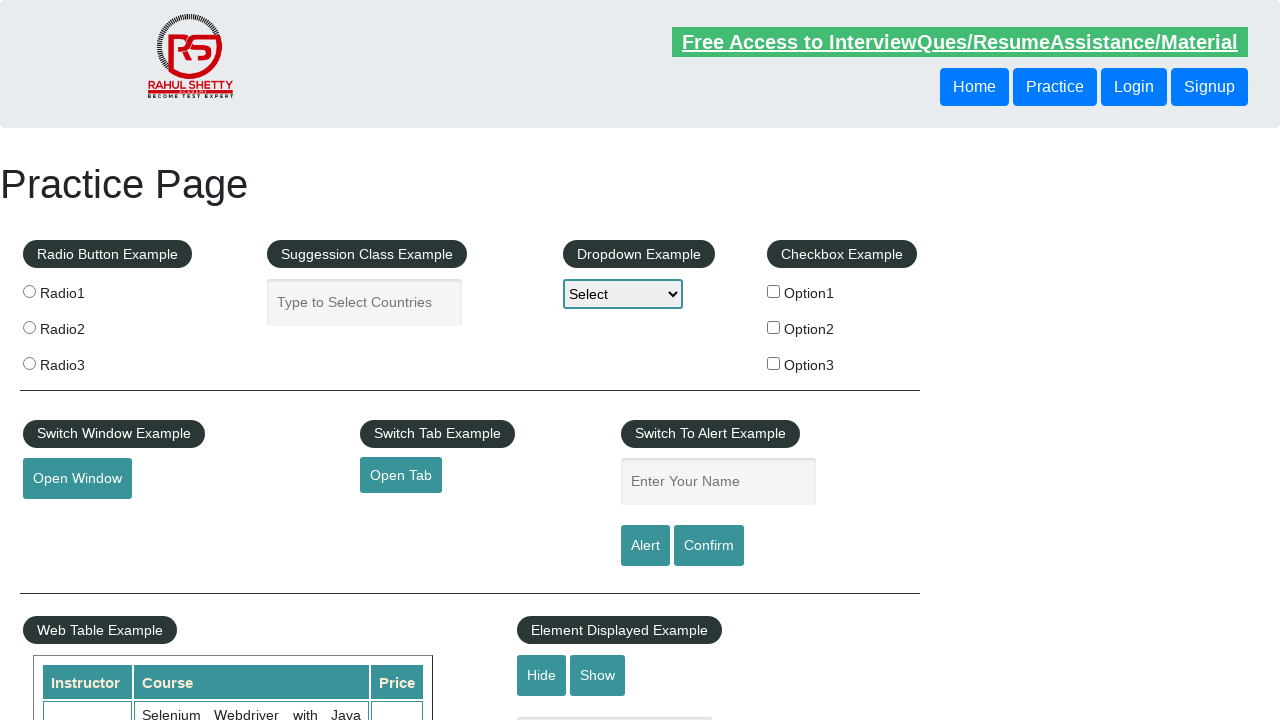

Verified option3 checkbox is not selected
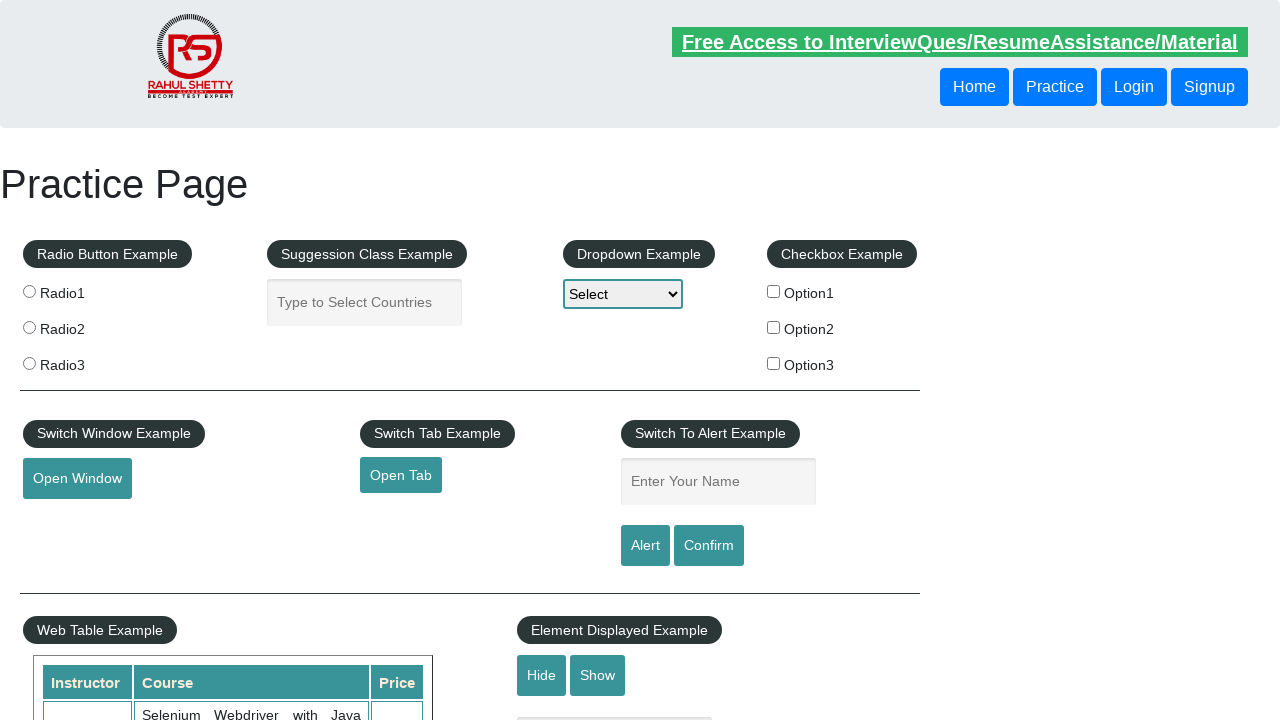

Clicked option3 checkbox to select it at (774, 363) on input[value='option3']
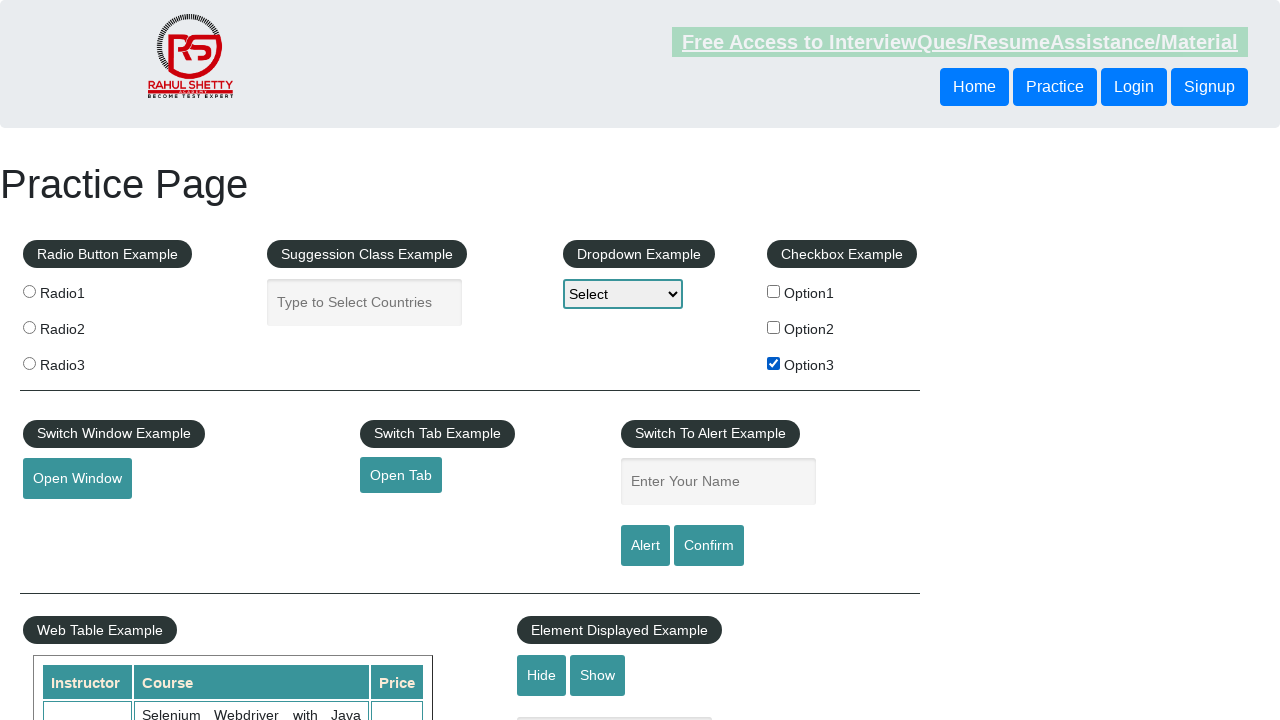

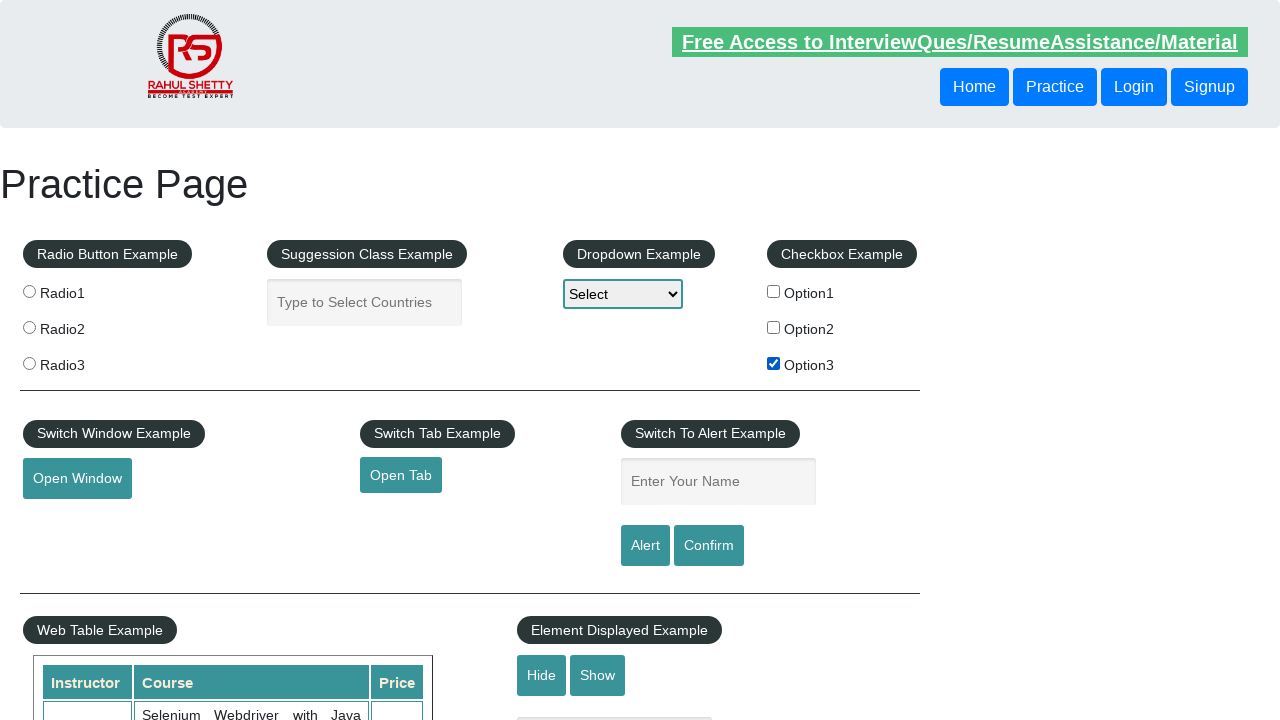